Tests right-click context menu functionality by performing a context click on a button, selecting the copy option, and handling the resulting alert

Starting URL: https://swisnl.github.io/jQuery-contextMenu/demo.html

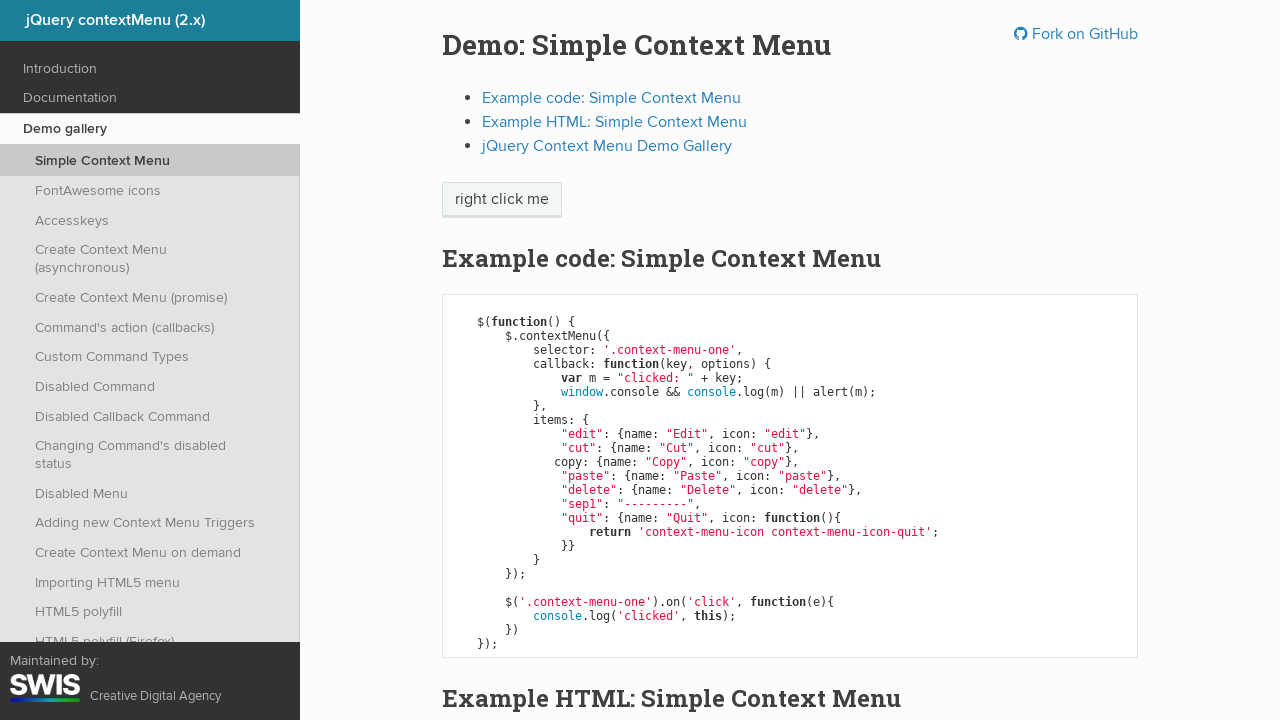

Located context menu button element
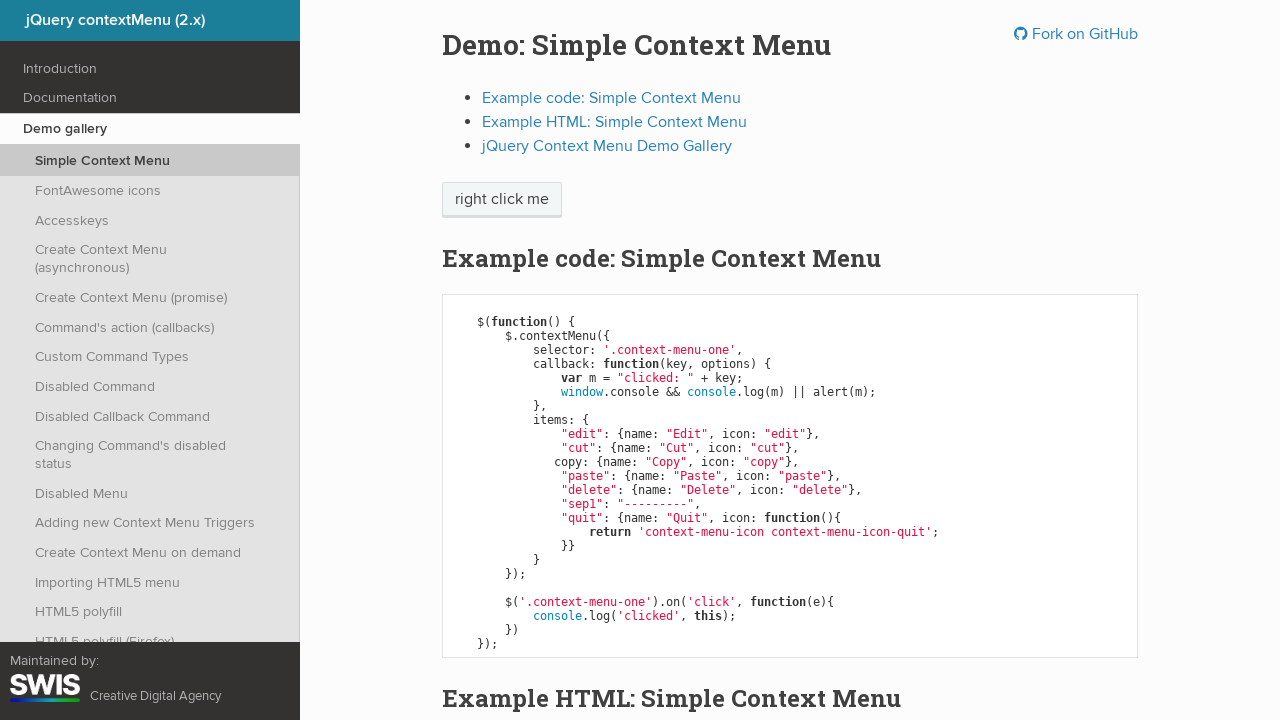

Performed right-click on context menu button at (502, 200) on span.context-menu-one.btn.btn-neutral
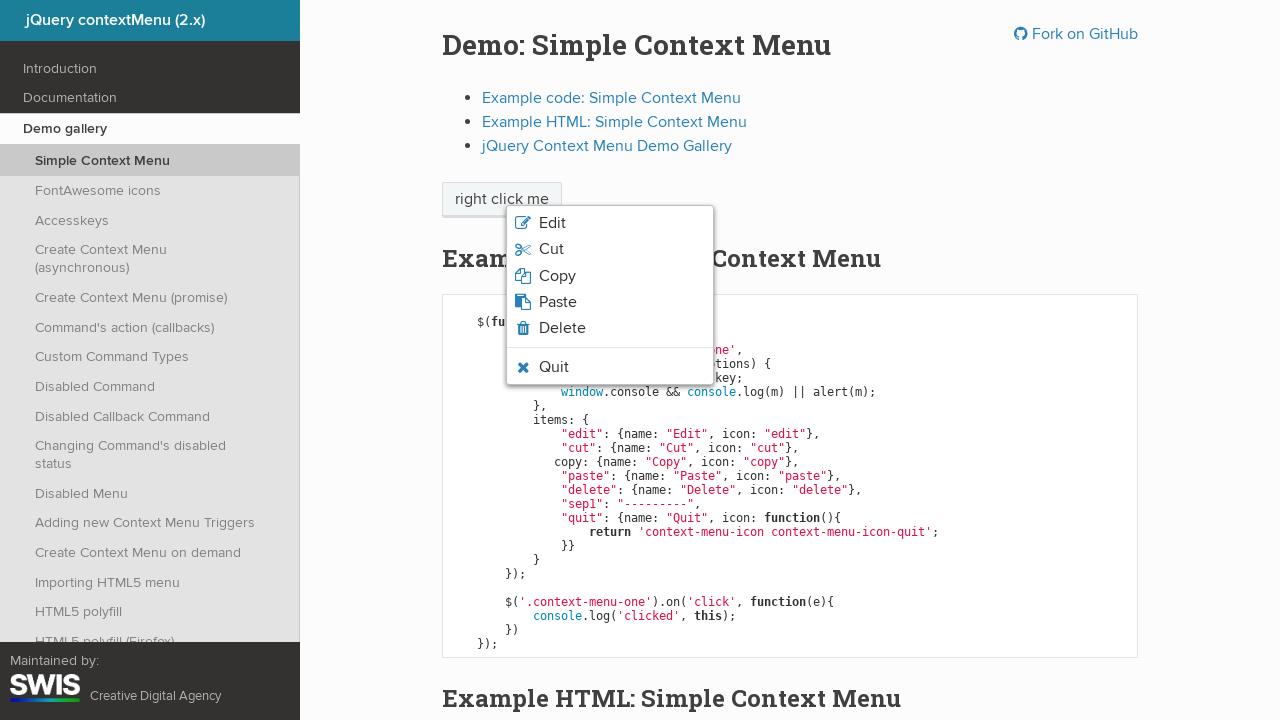

Clicked Copy option in context menu at (557, 276) on li.context-menu-item.context-menu-icon.context-menu-icon-copy span
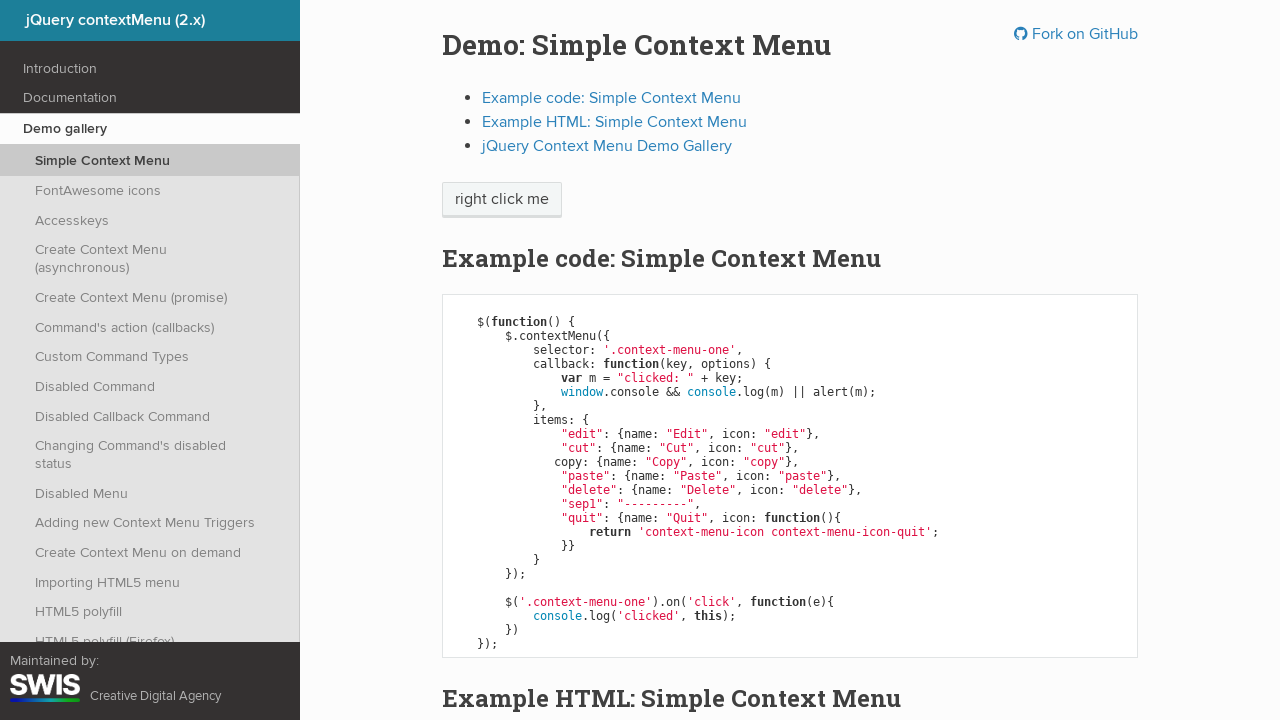

Set up dialog handler to accept alerts
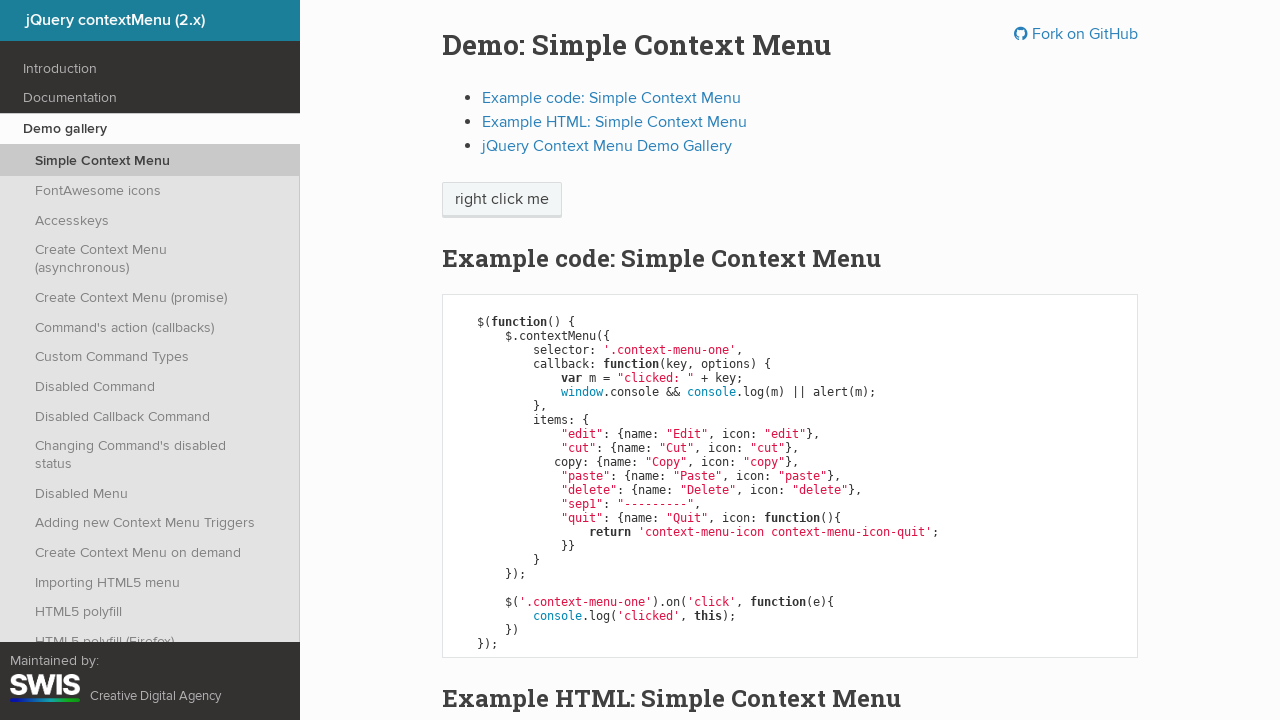

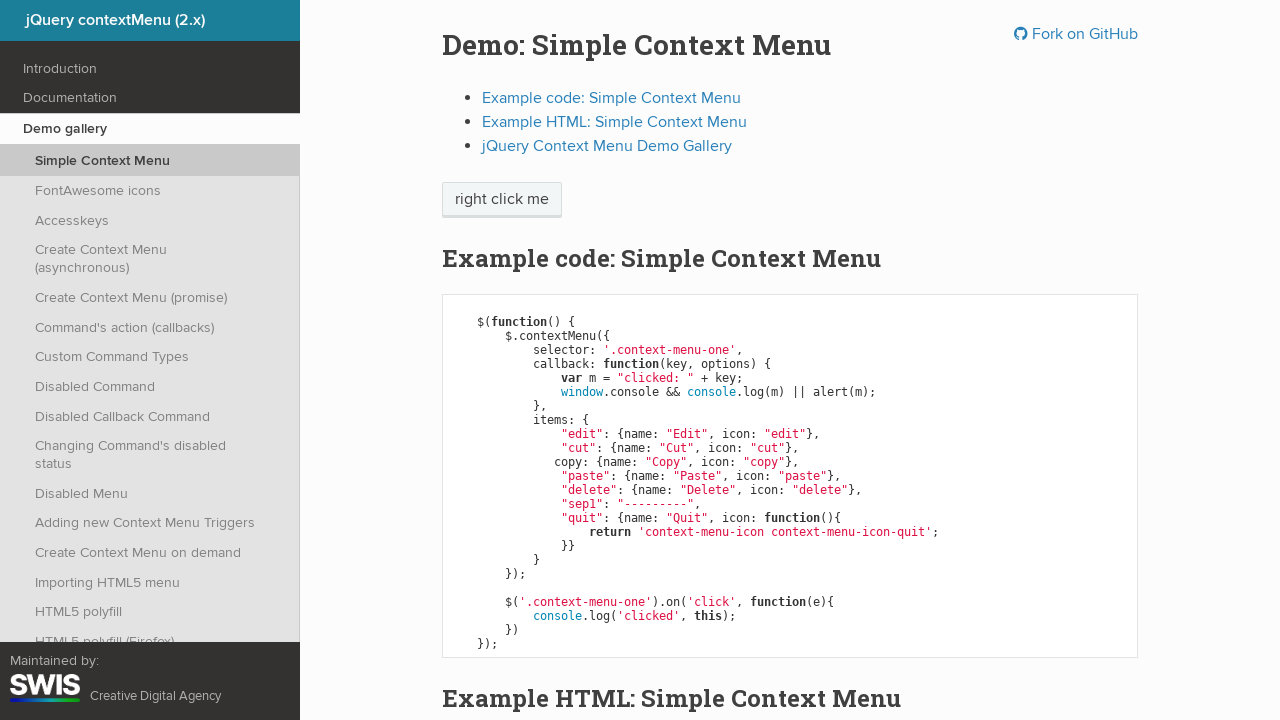